Navigates to a word generator website, clicks the "new word" button to generate a random word, and waits for the generated word to appear.

Starting URL: https://www.thegamegal.com/word-generator/

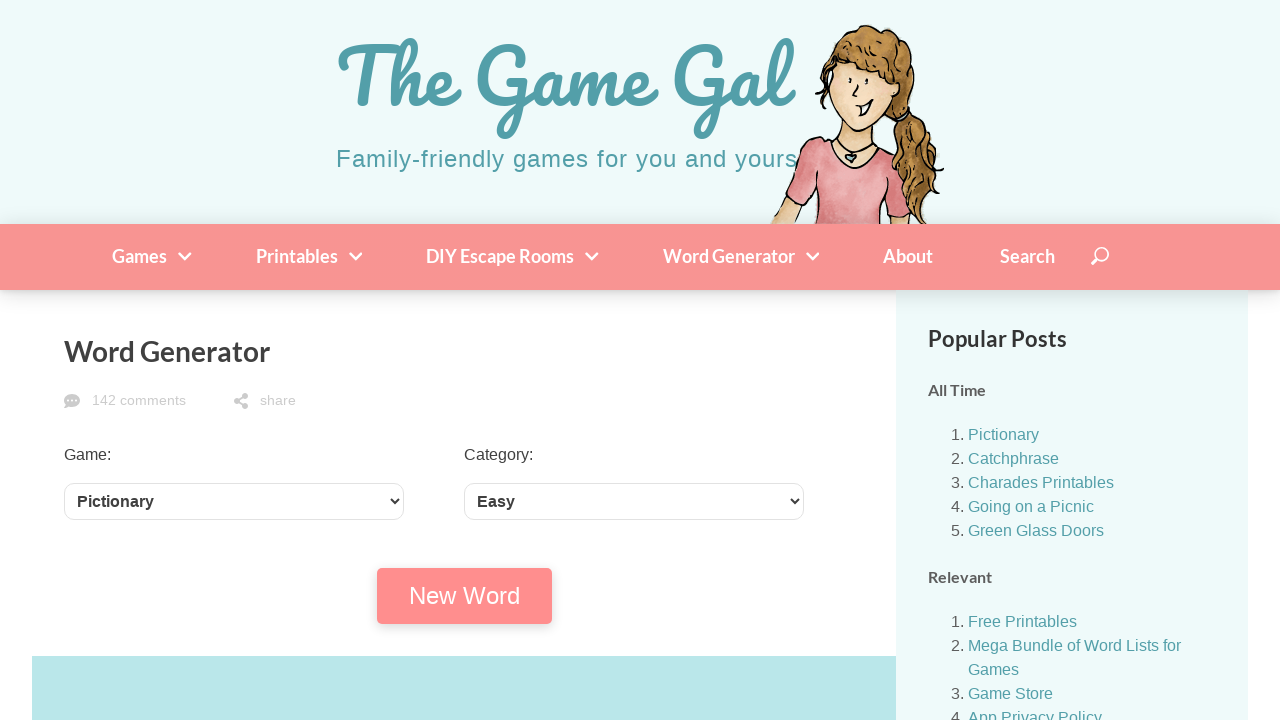

Navigated to word generator website
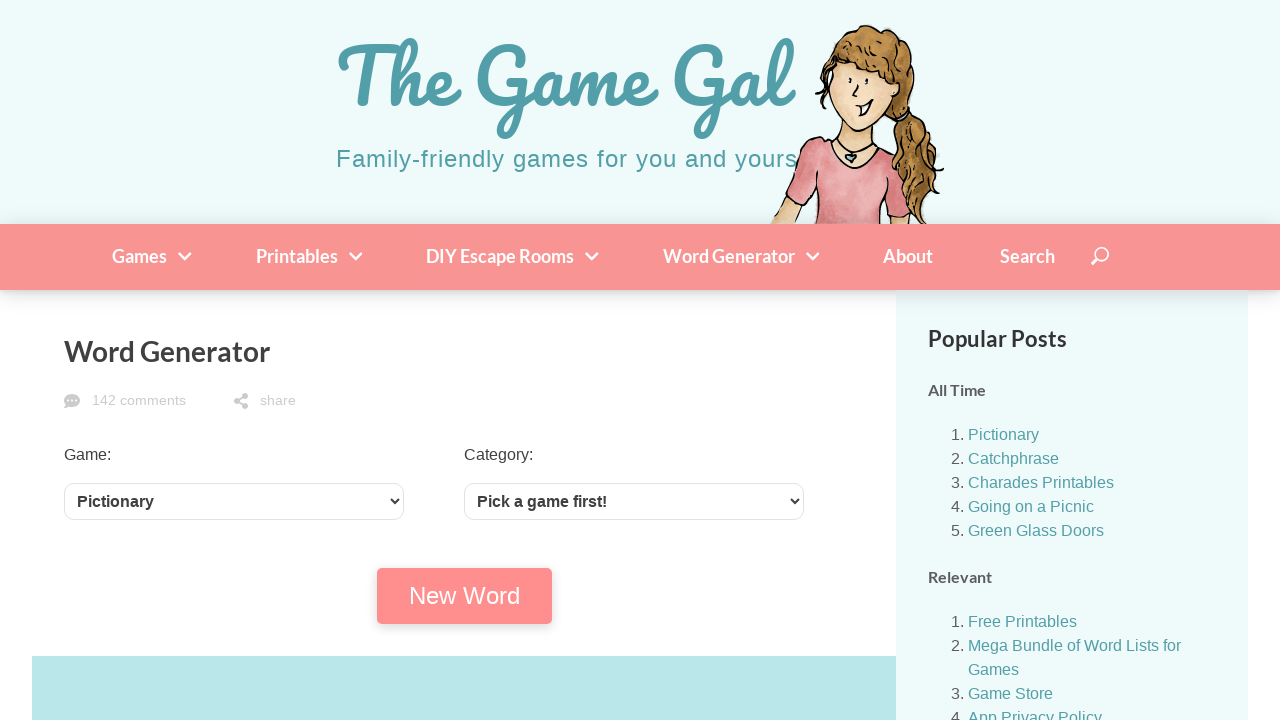

Clicked the 'new word' button to generate a random word at (464, 596) on #newword-button
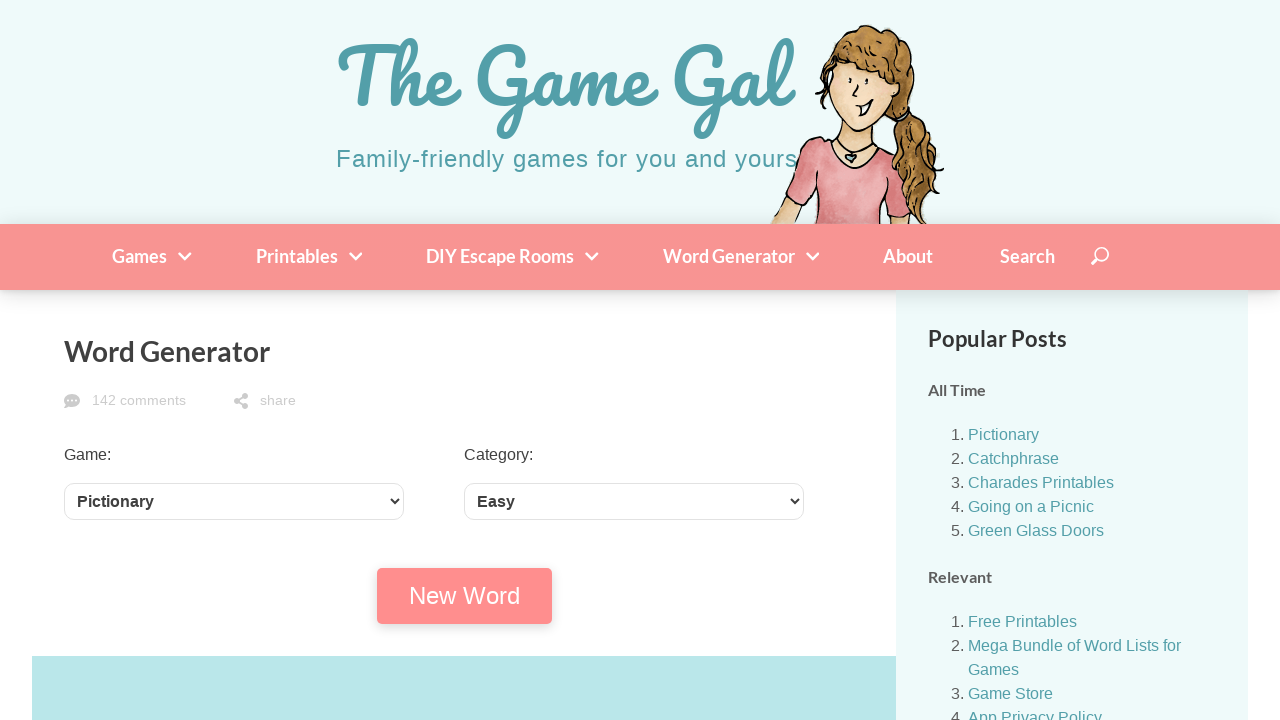

Generated word appeared on the page
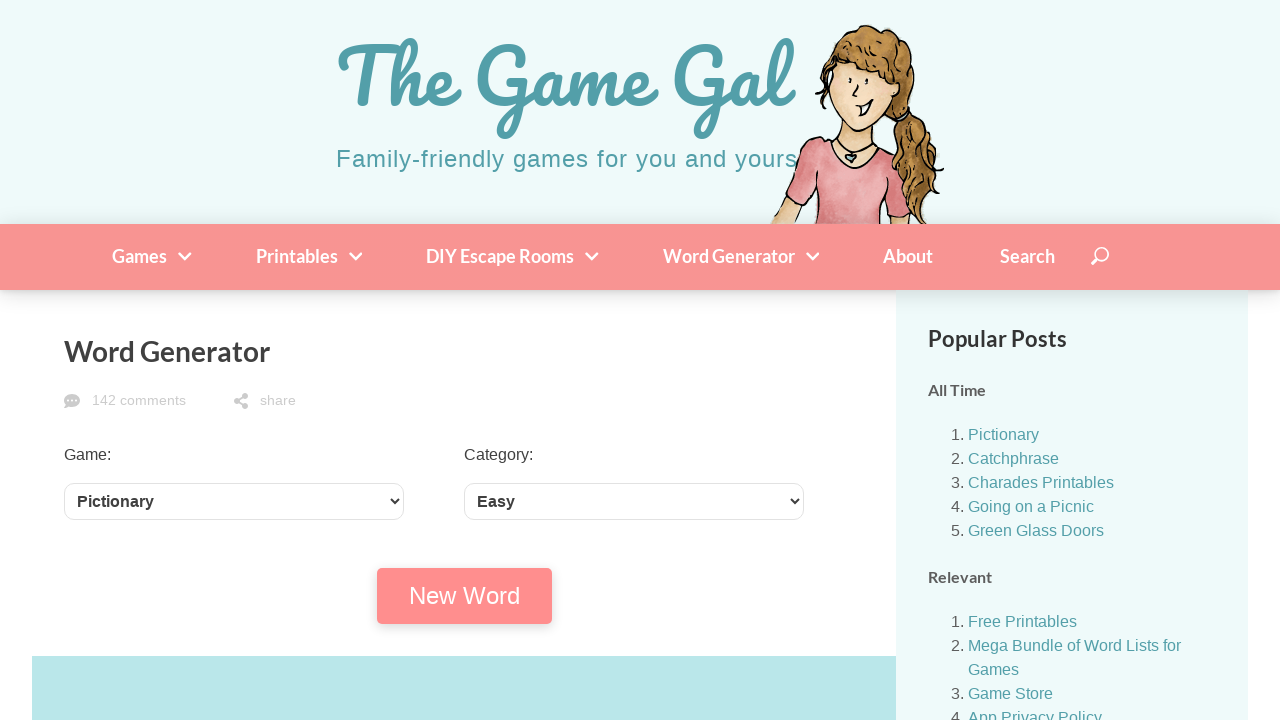

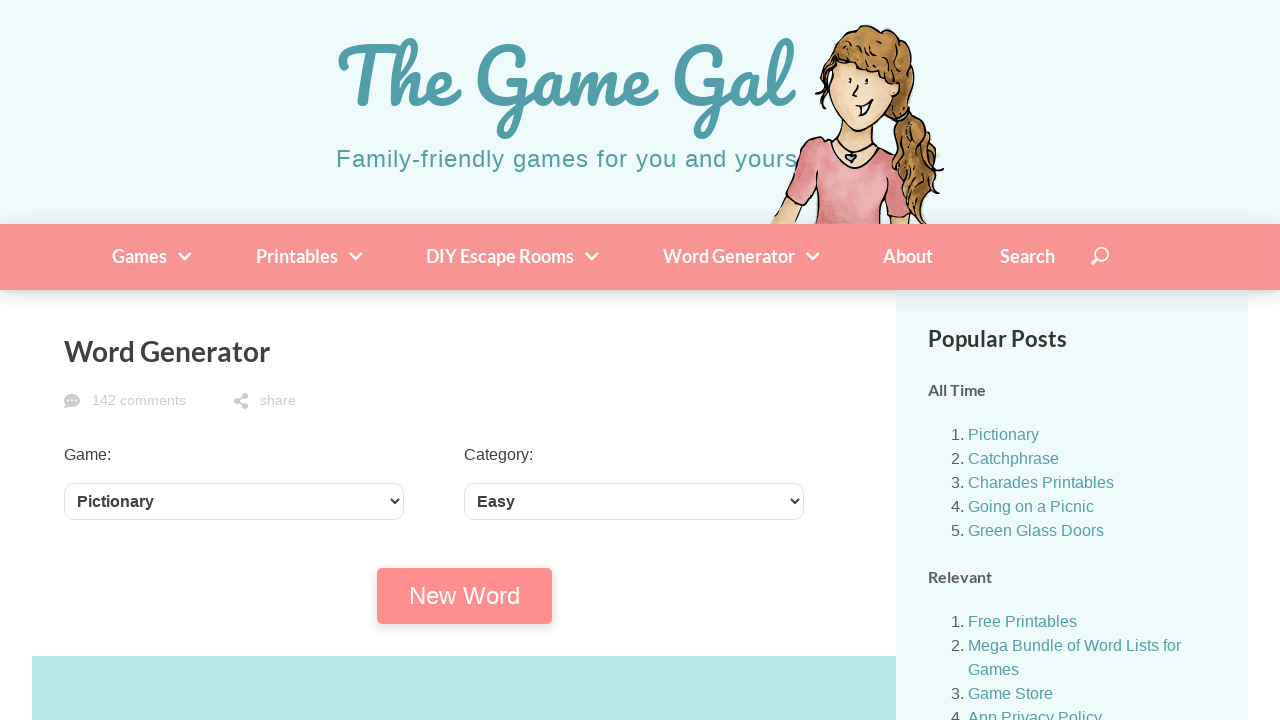